Verifies the page title of the Rediff homepage by getting the title and comparing it to an expected value

Starting URL: https://www.rediff.com/

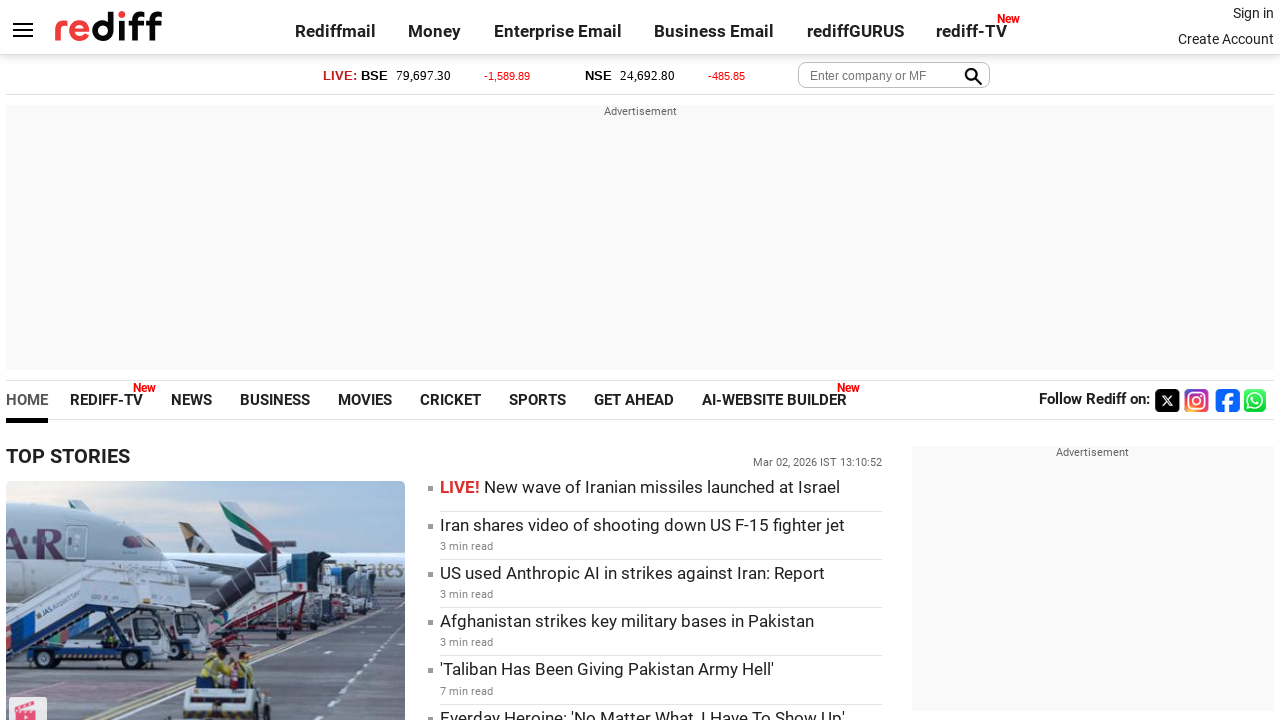

Navigated to Rediff homepage
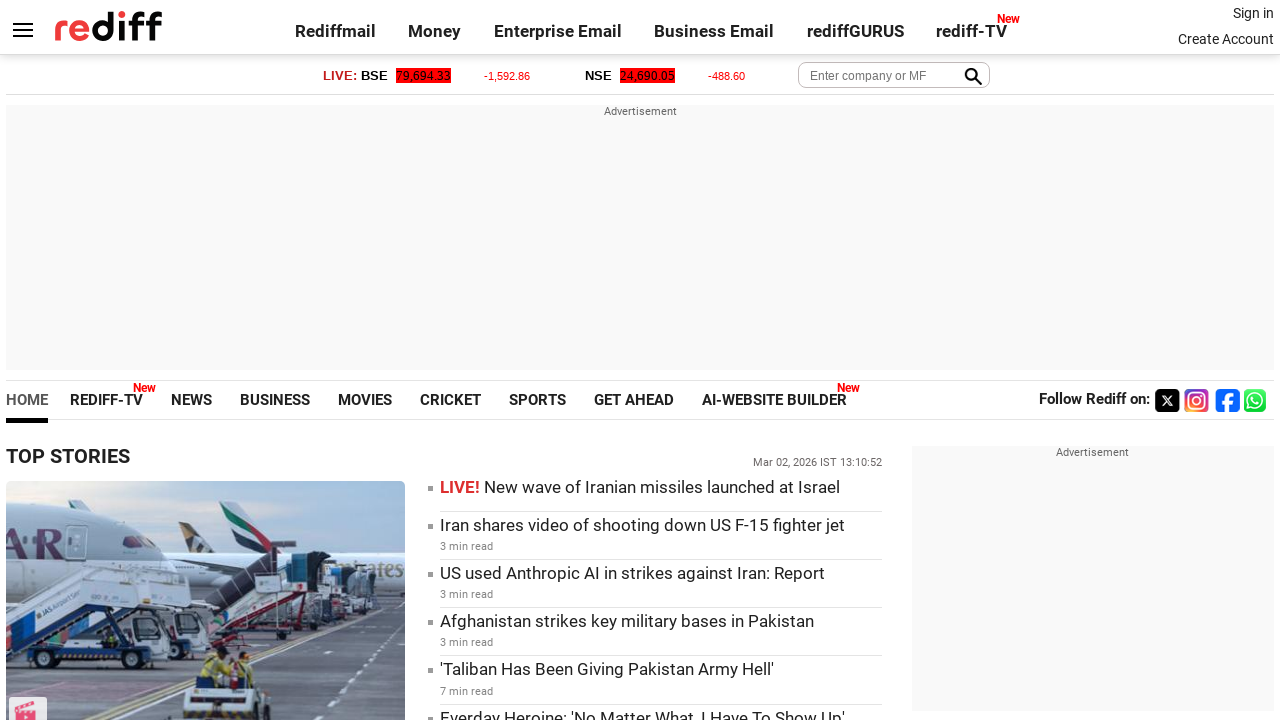

Retrieved page title
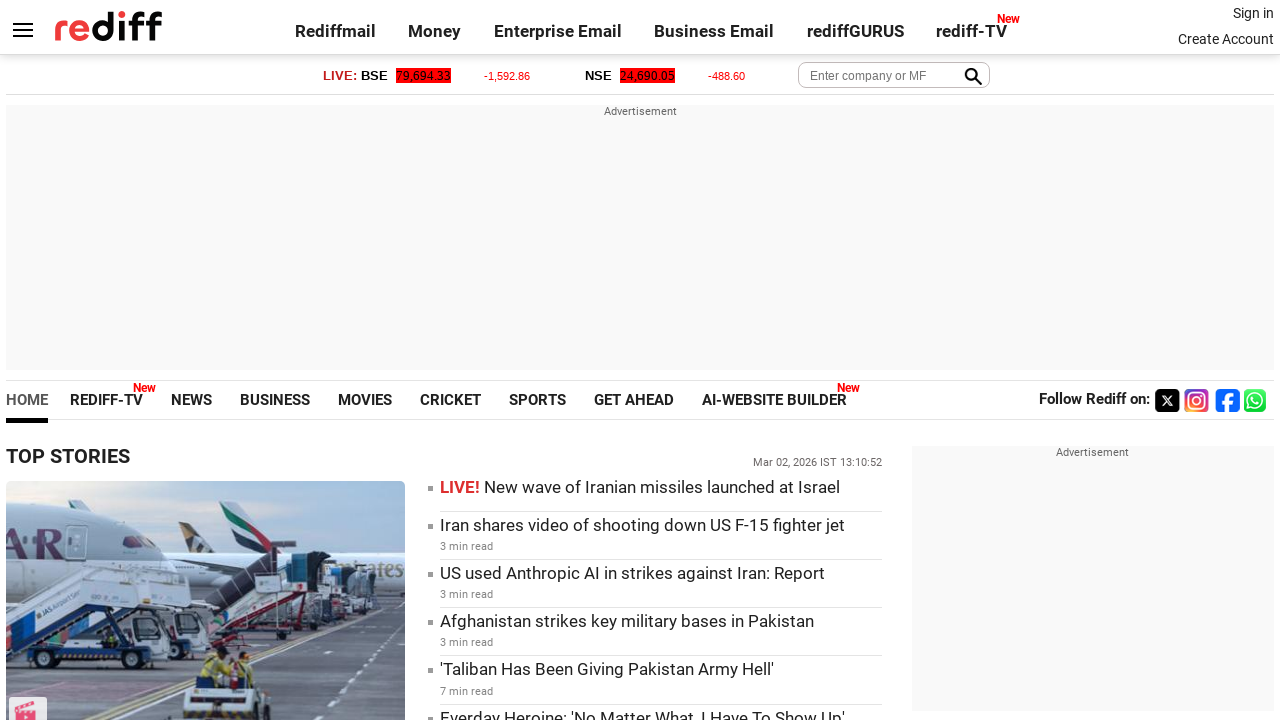

Page title verification failed - expected 'redif' but got 'Rediff.com: News | Rediffmail | Stock Quotes | Rediff Gurus'
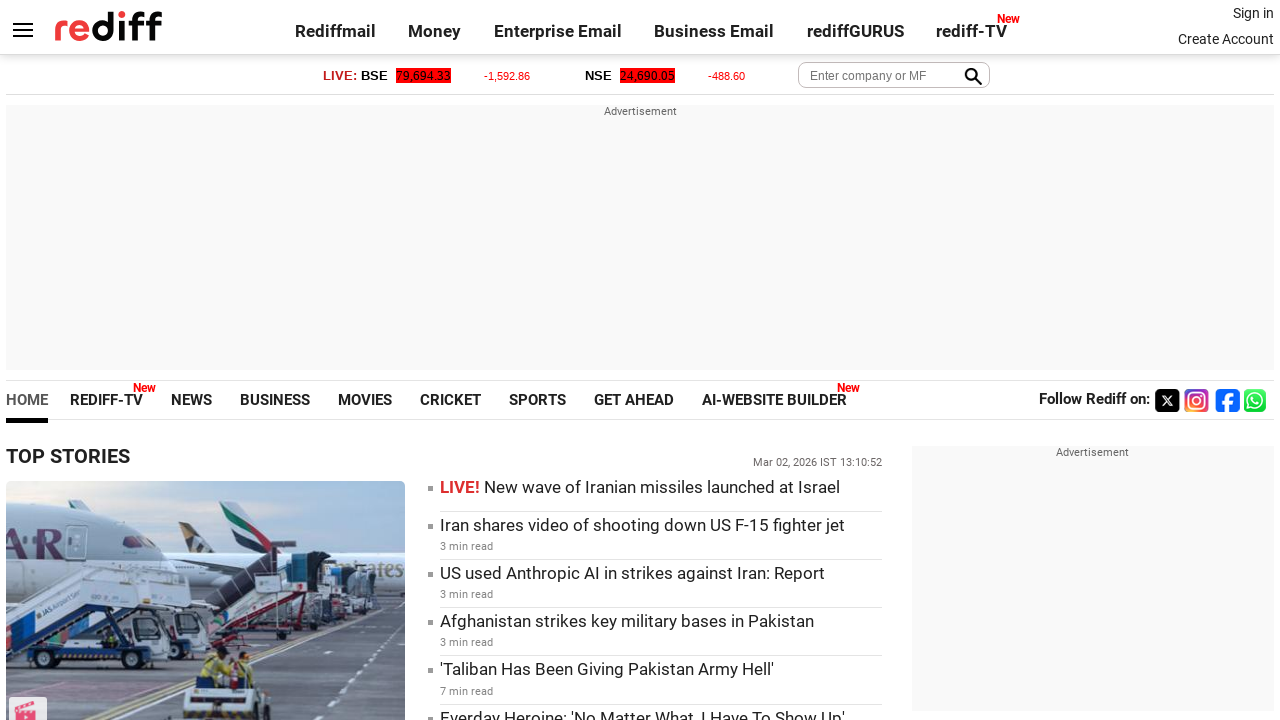

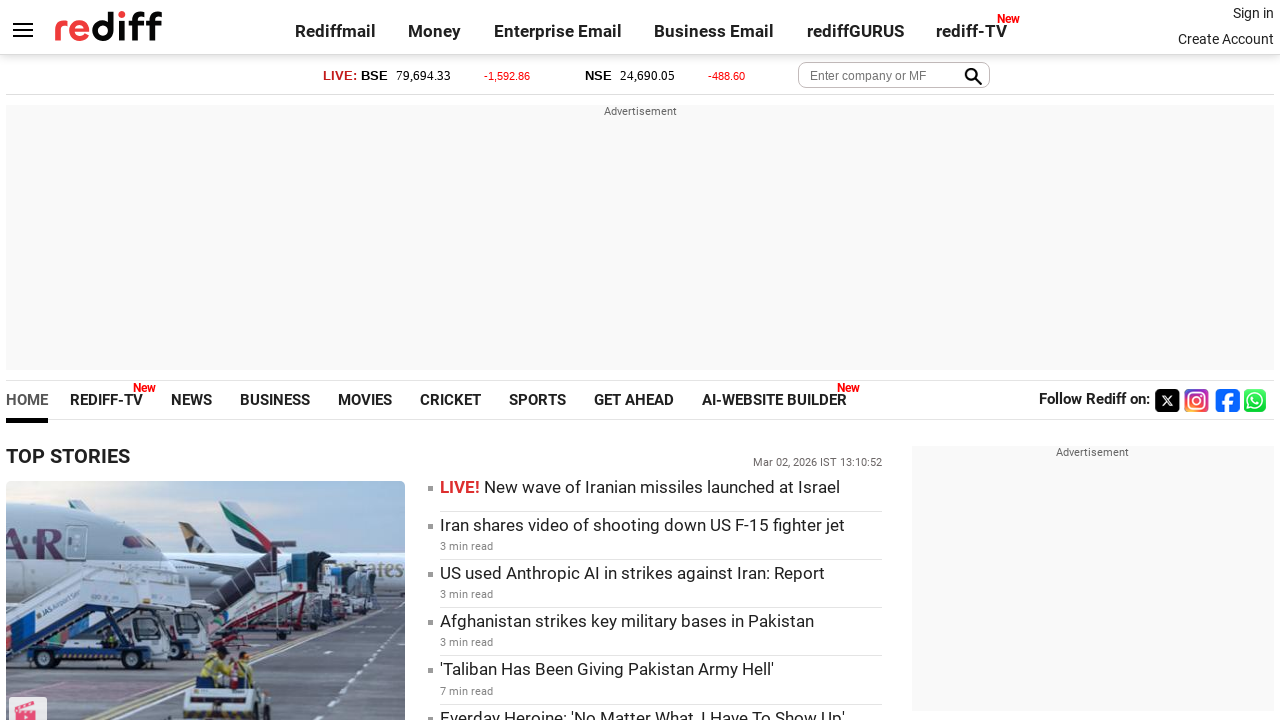